Navigates to the SpiceJet homepage and verifies the page loads by checking the title is available

Starting URL: https://www.spicejet.com/

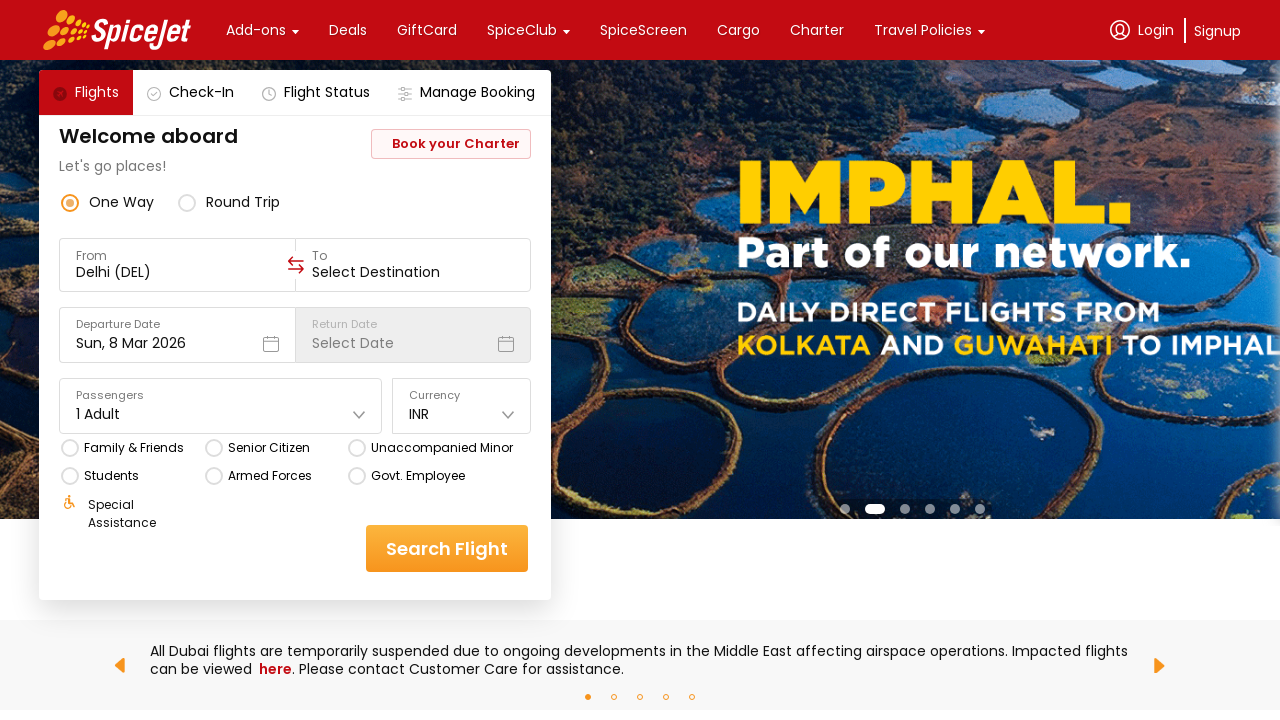

Waited for page to reach domcontentloaded state
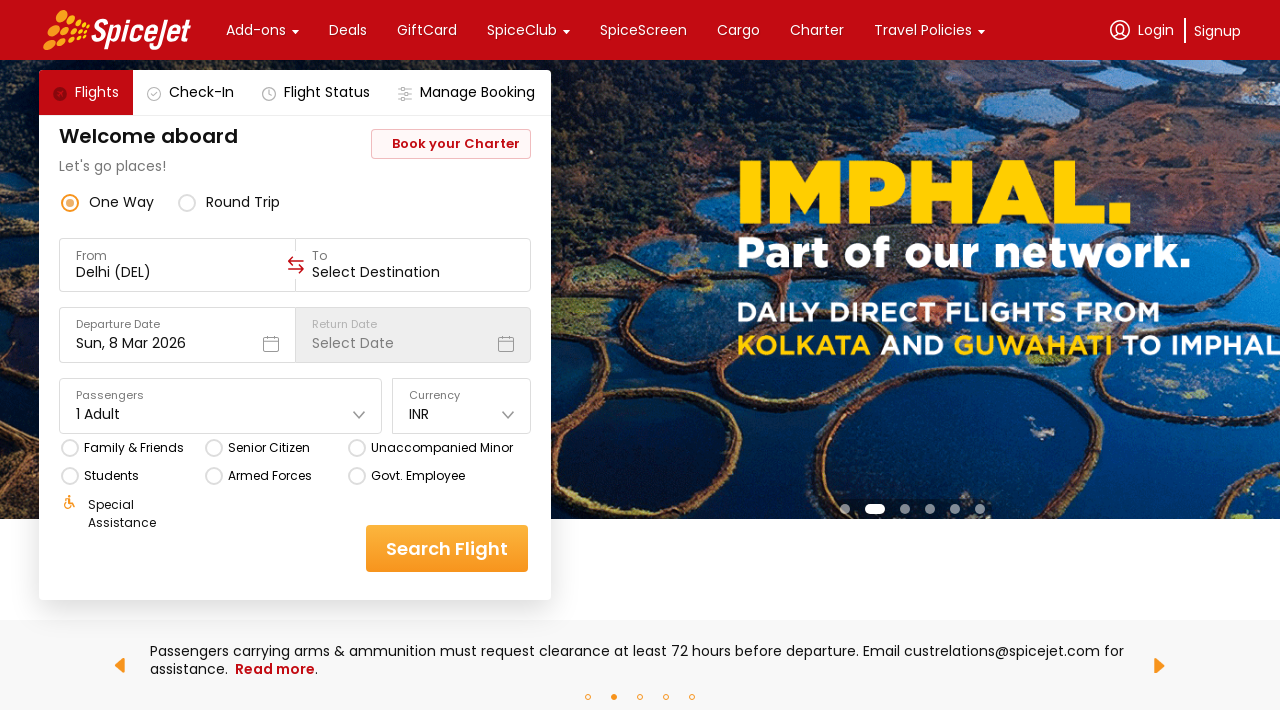

Retrieved page title: SpiceJet - Flight Booking for Domestic and International, Cheap Air Tickets
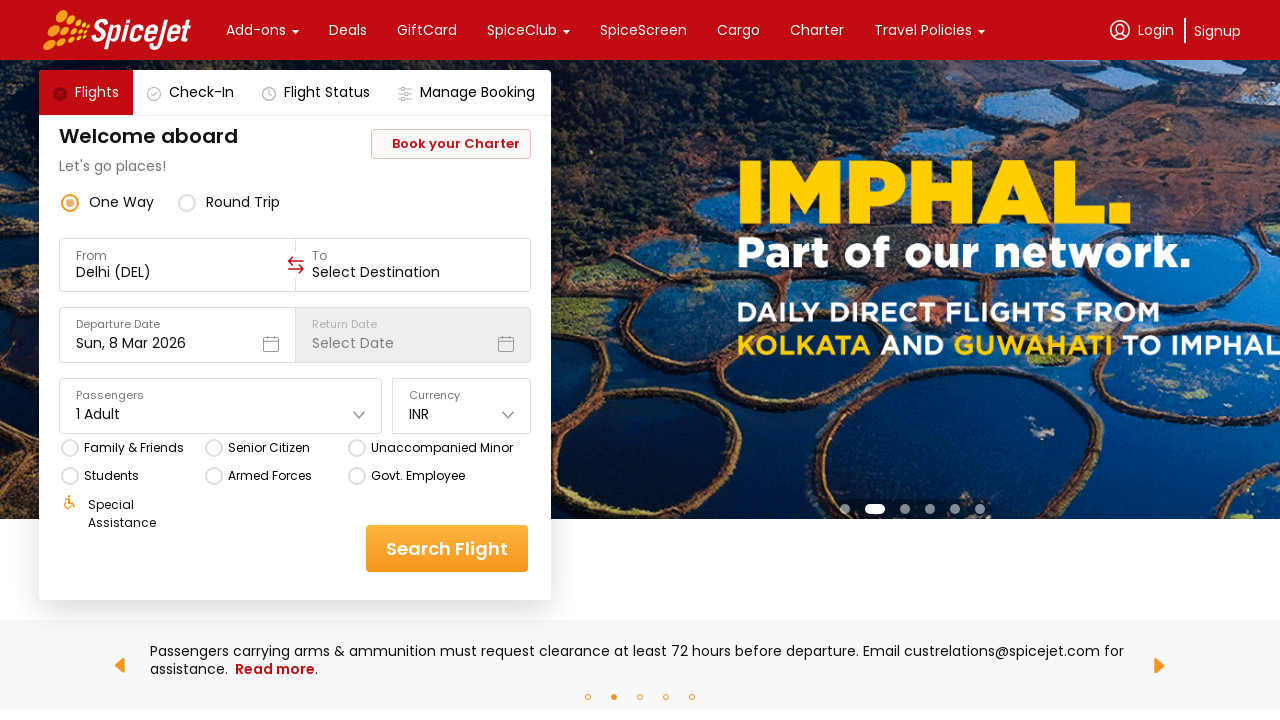

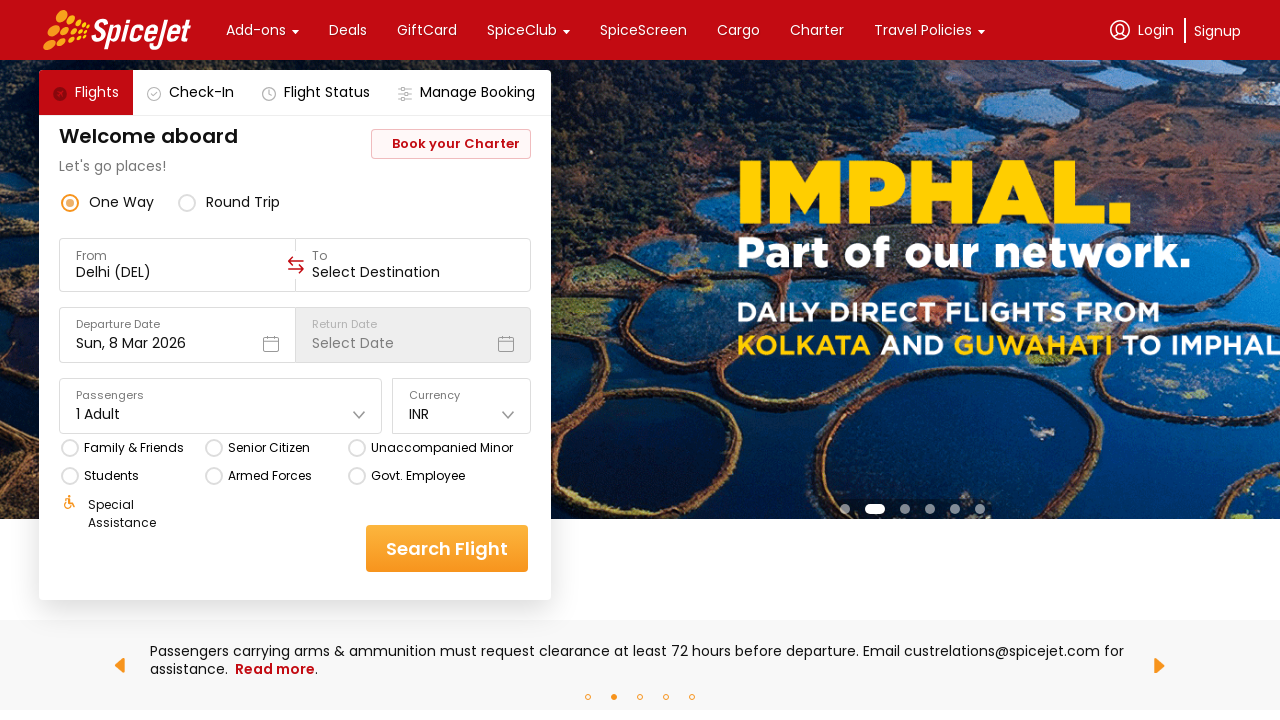